Tests that the todo counter displays the current number of items correctly

Starting URL: https://demo.playwright.dev/todomvc

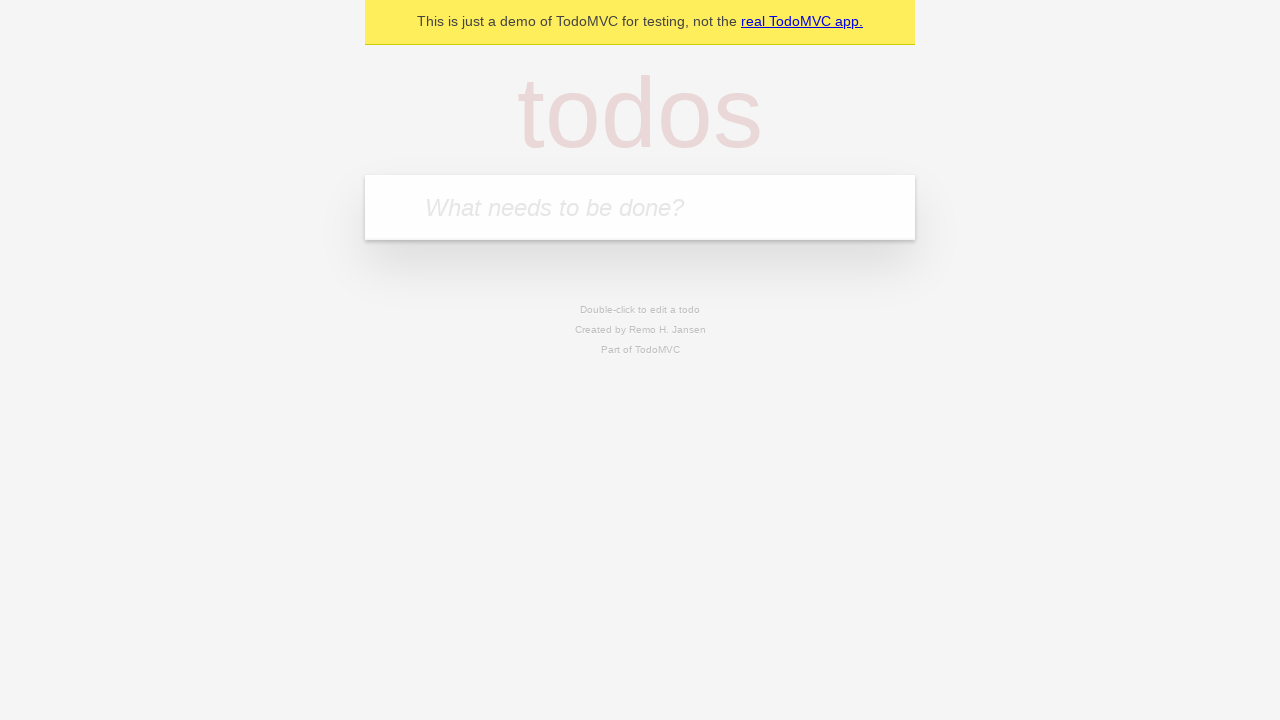

Located the todo input field
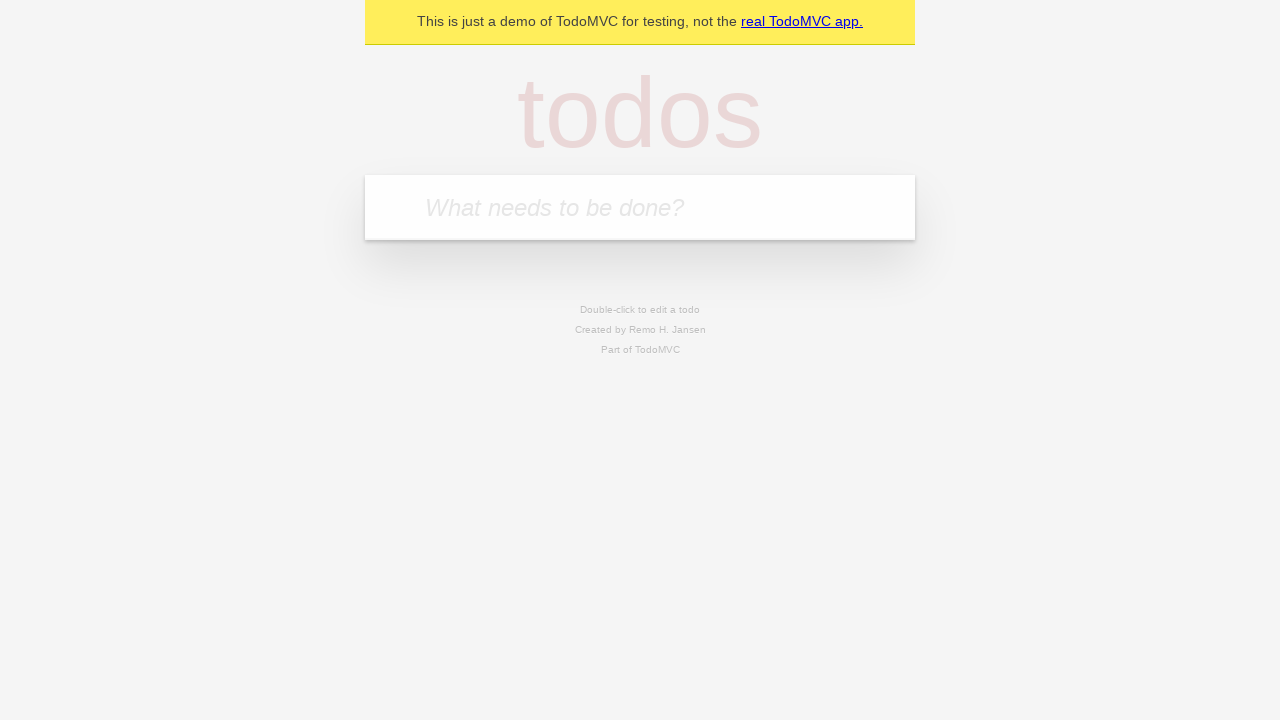

Filled first todo item with 'buy some cheese' on internal:attr=[placeholder="What needs to be done?"i]
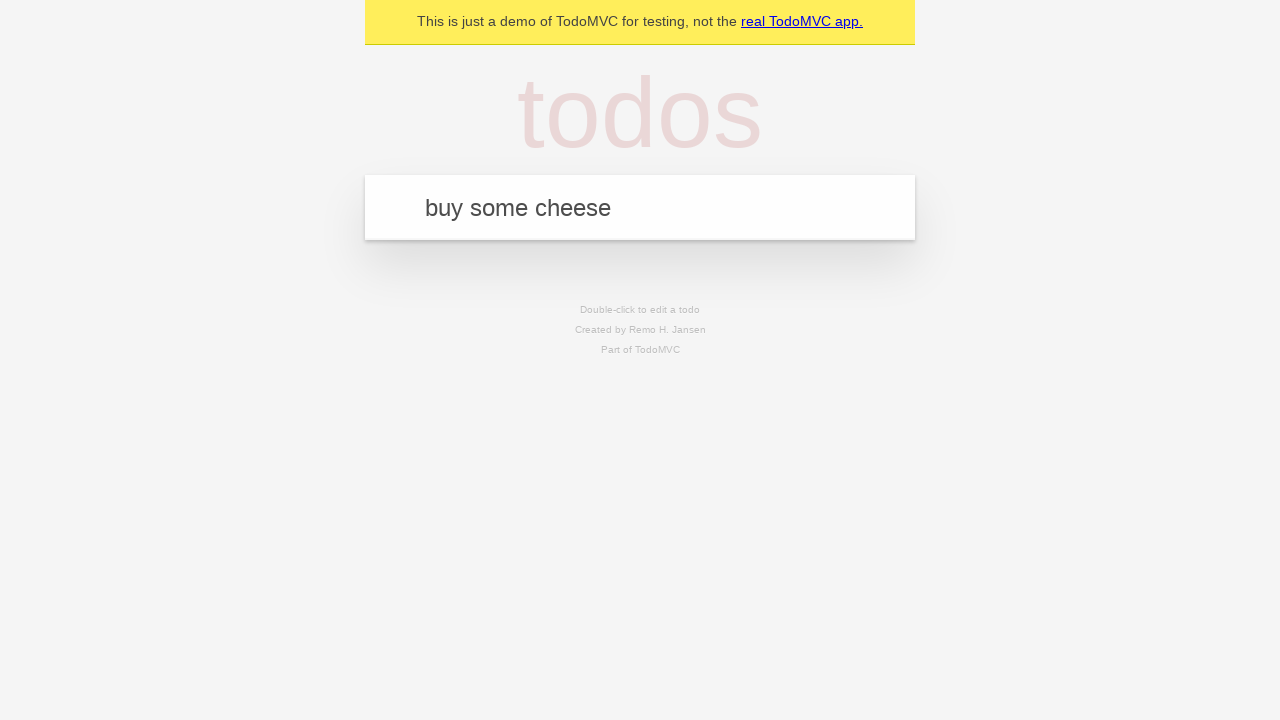

Pressed Enter to create first todo item on internal:attr=[placeholder="What needs to be done?"i]
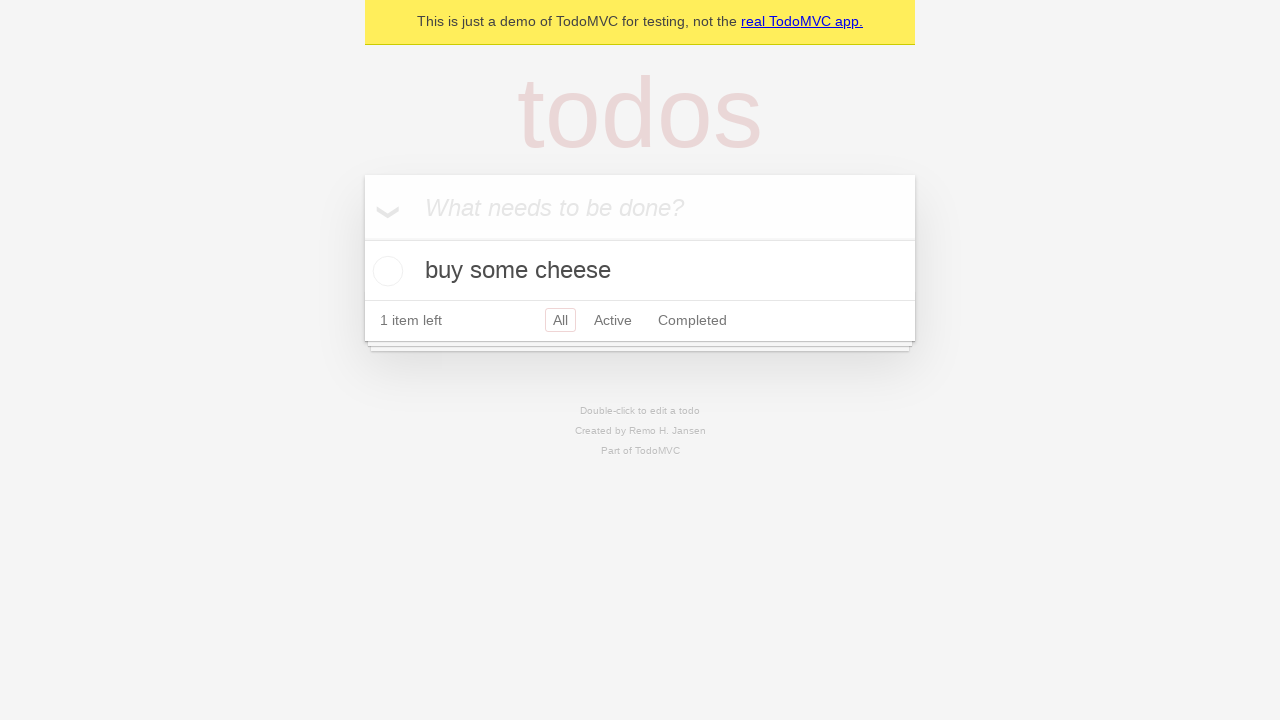

Todo counter element appeared after creating first item
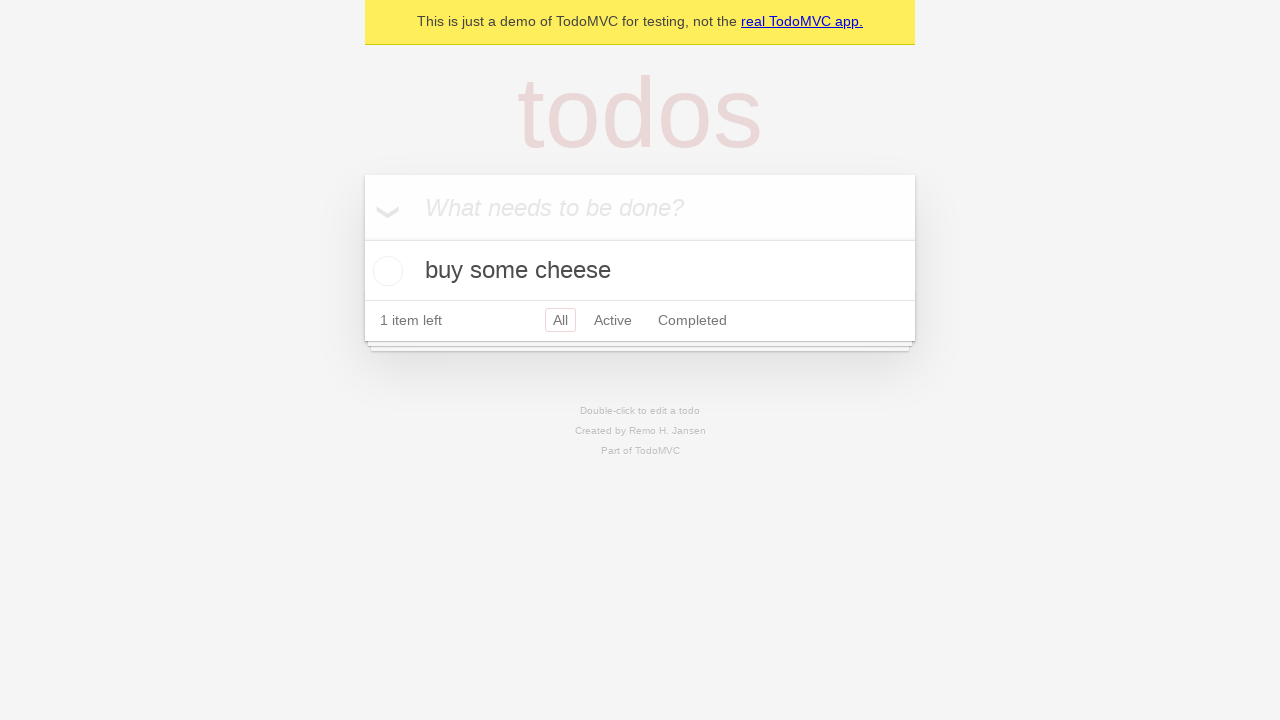

Filled second todo item with 'feed the cat' on internal:attr=[placeholder="What needs to be done?"i]
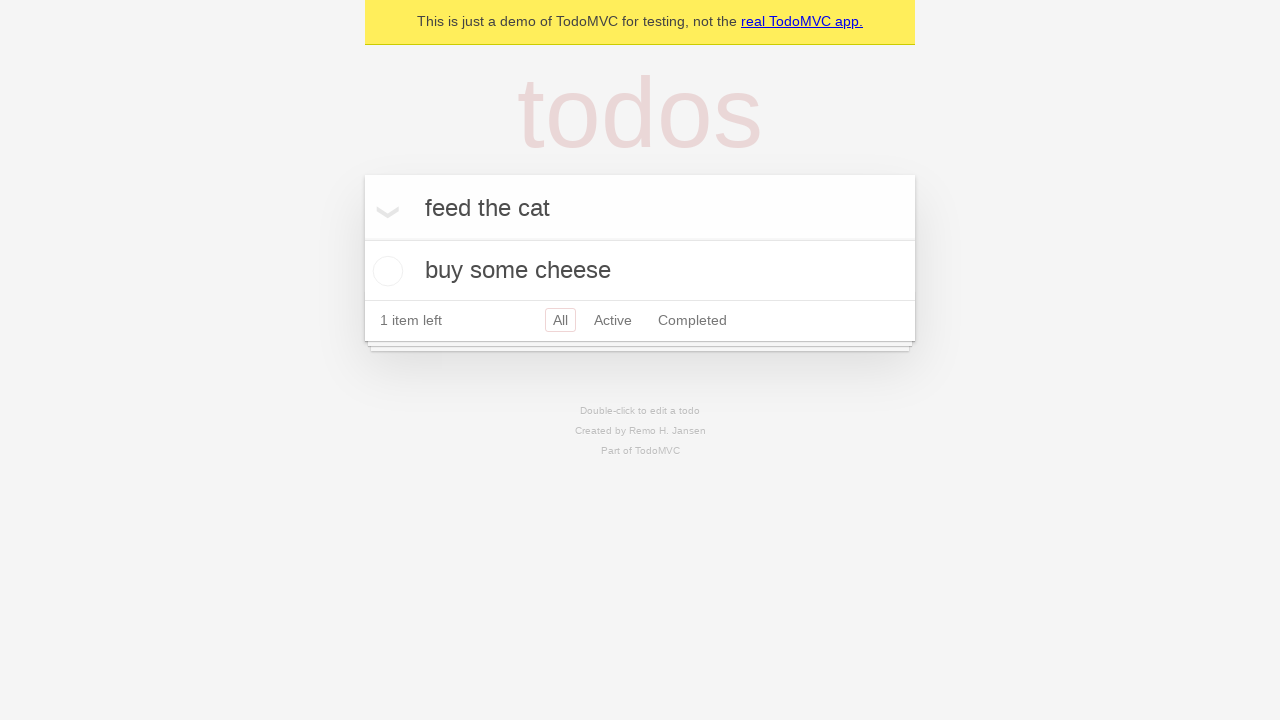

Pressed Enter to create second todo item on internal:attr=[placeholder="What needs to be done?"i]
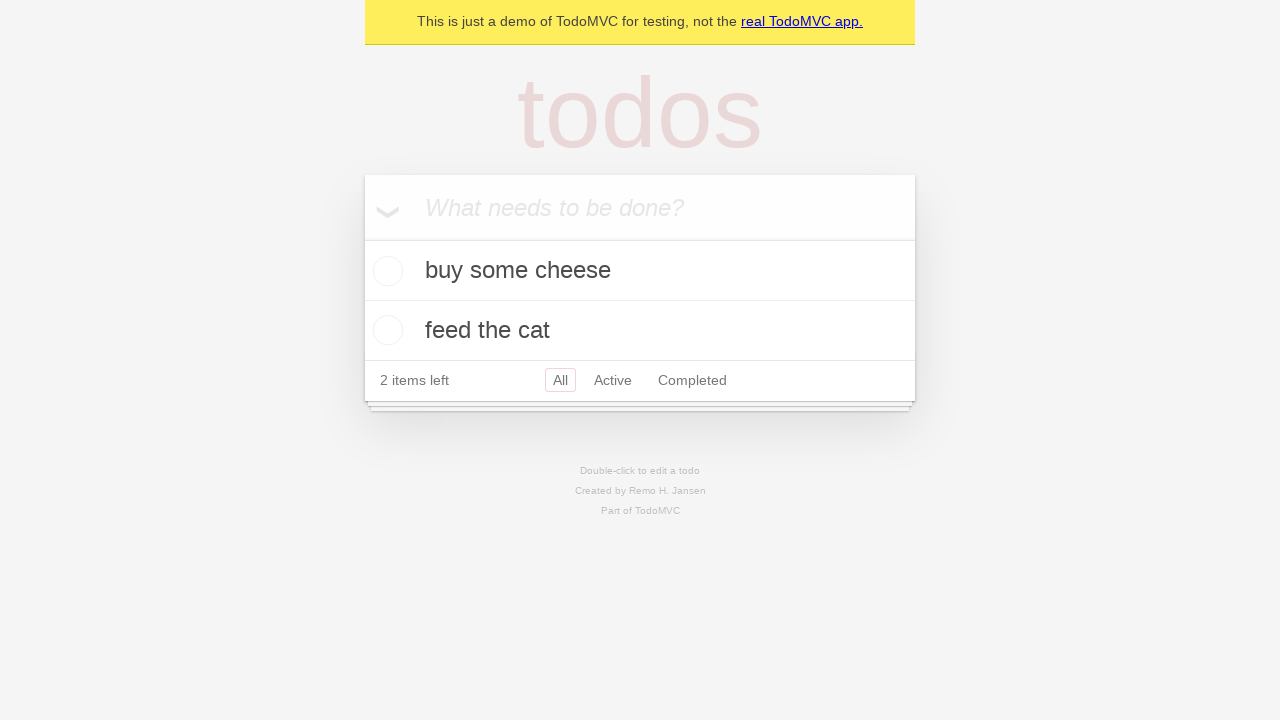

Todo counter updated to show '2 items left'
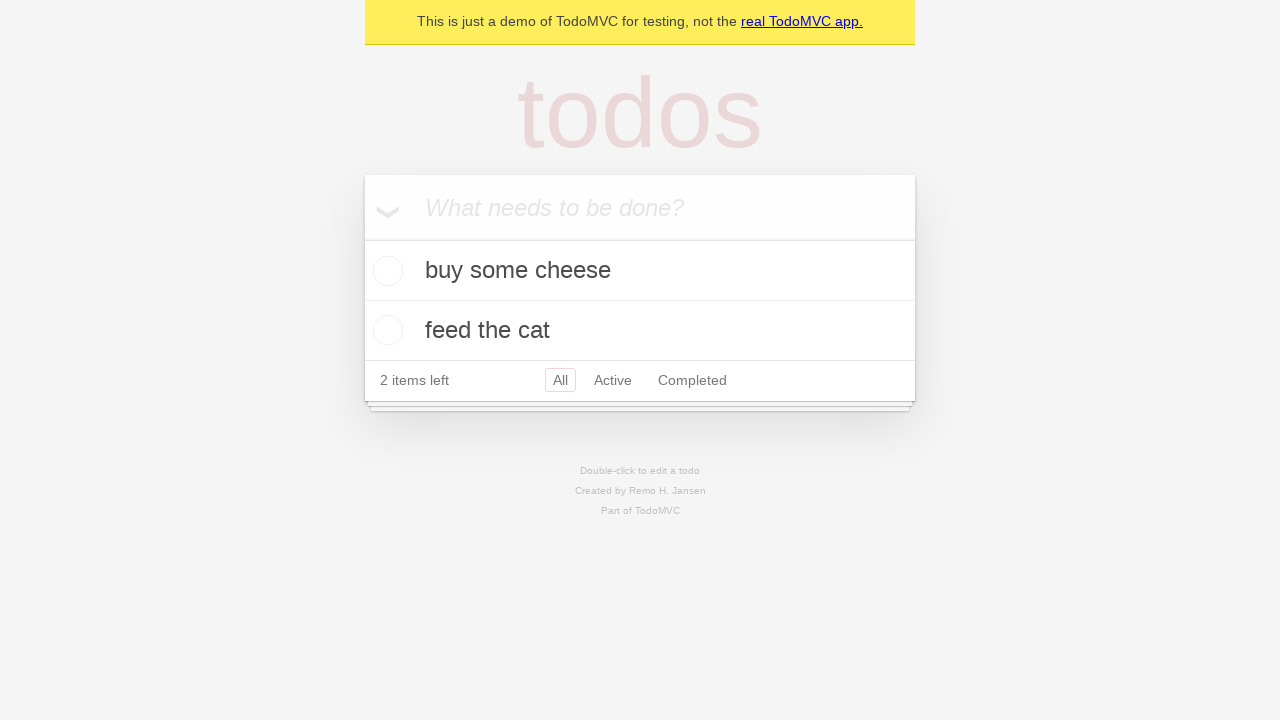

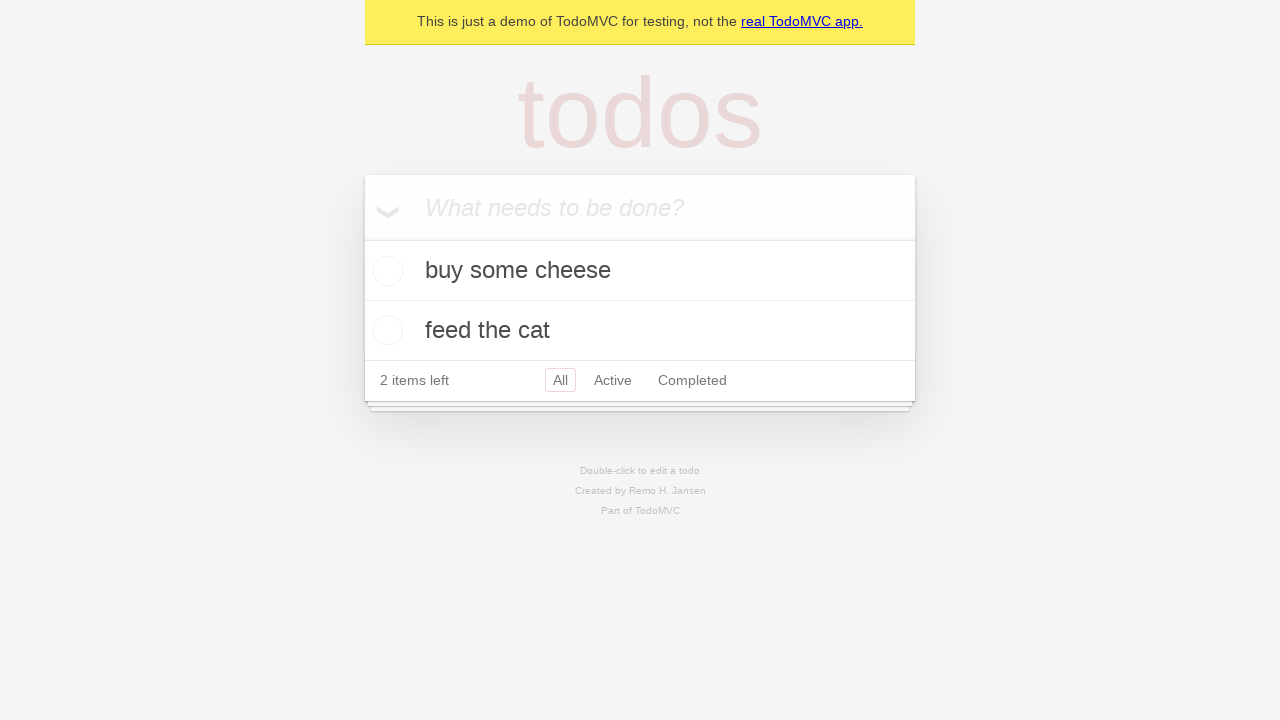